Tests frame interaction by filling text fields within different iframes on a demo page, using both frame URL matching and frame locator approaches.

Starting URL: https://ui.vision/demo/webtest/frames/

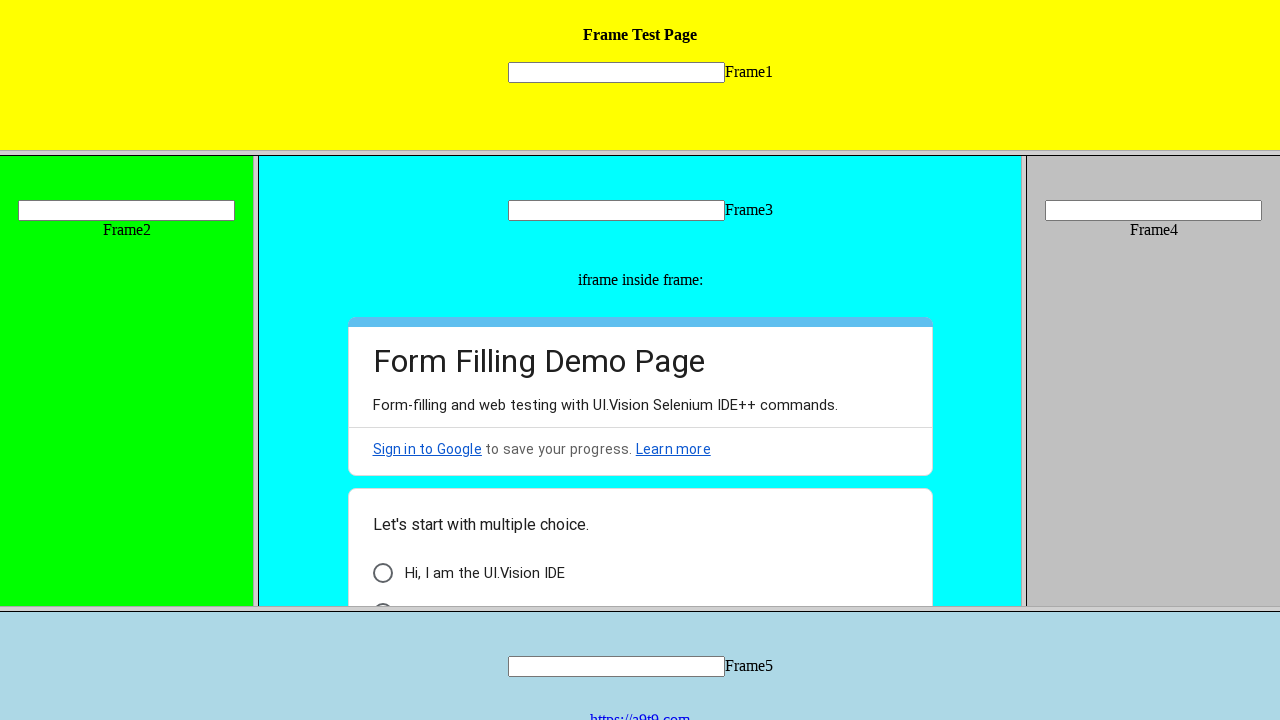

Located frame 1 by URL
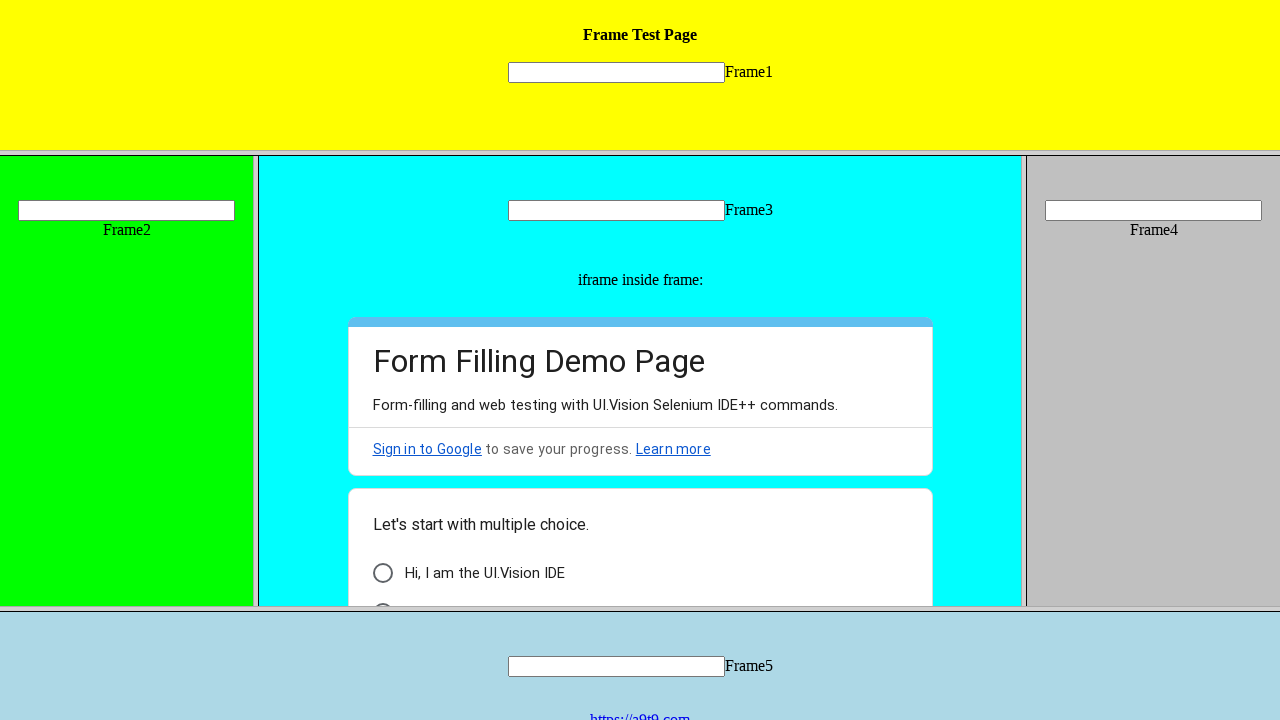

Filled text field in frame 1 with 'Hello' on [name='mytext1']
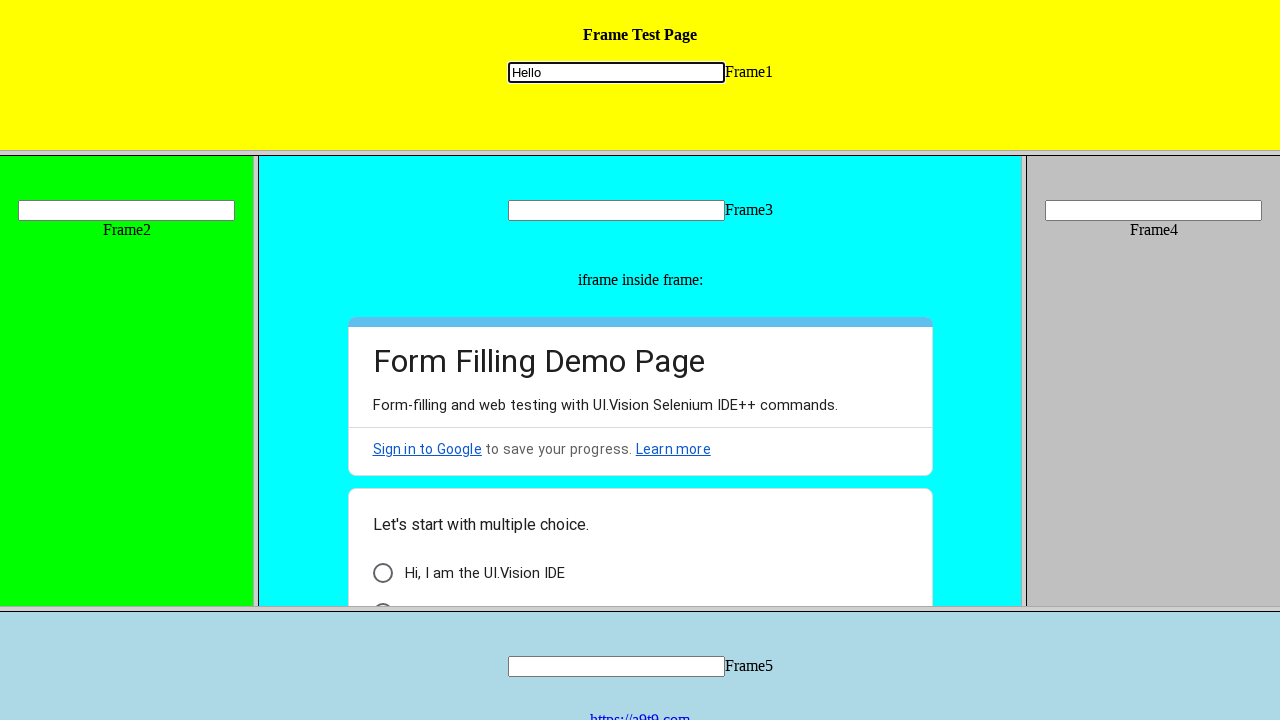

Located text field in frame 2 using frame locator
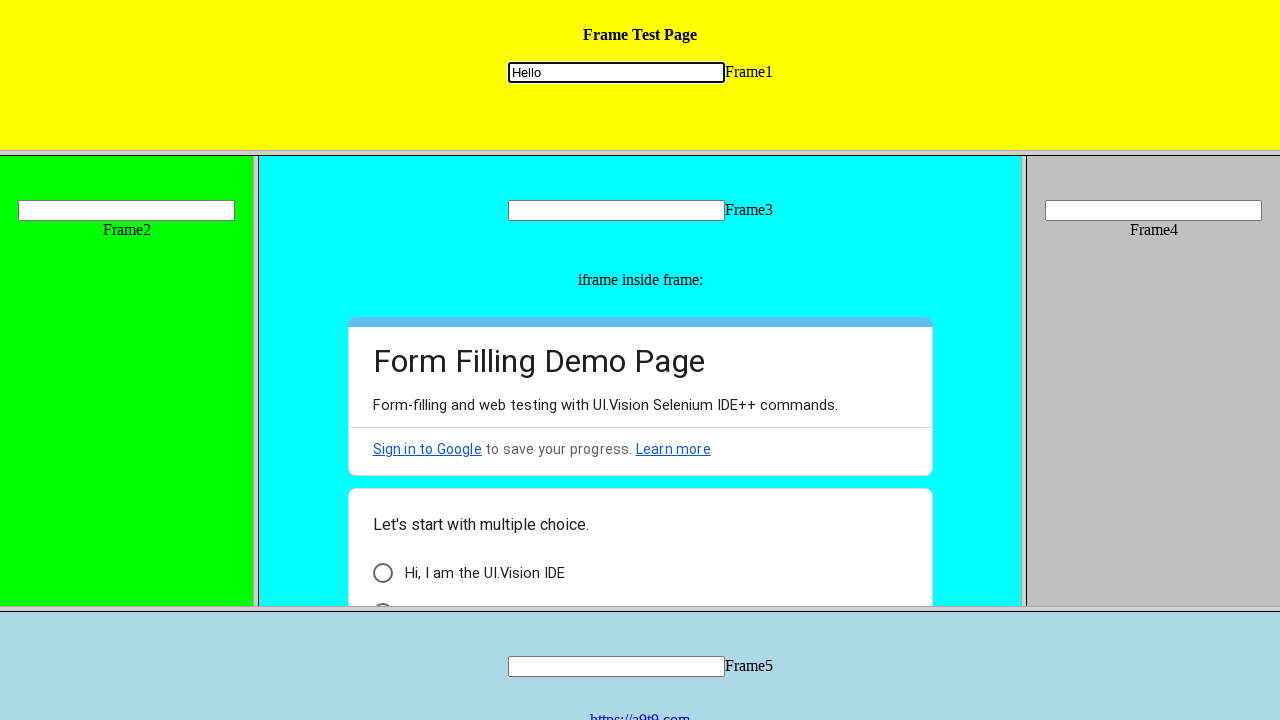

Filled text field in frame 2 with 'Freddy' on frame[src='frame_2.html'] >> internal:control=enter-frame >> [name='mytext2']
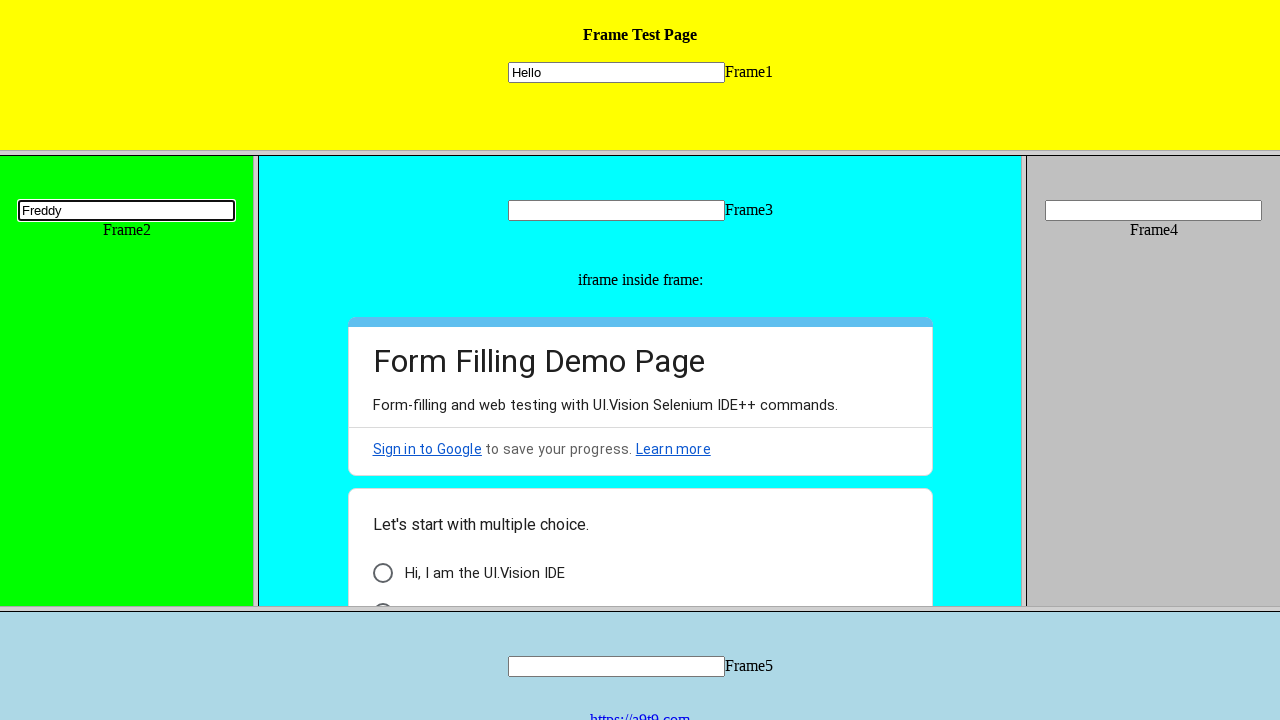

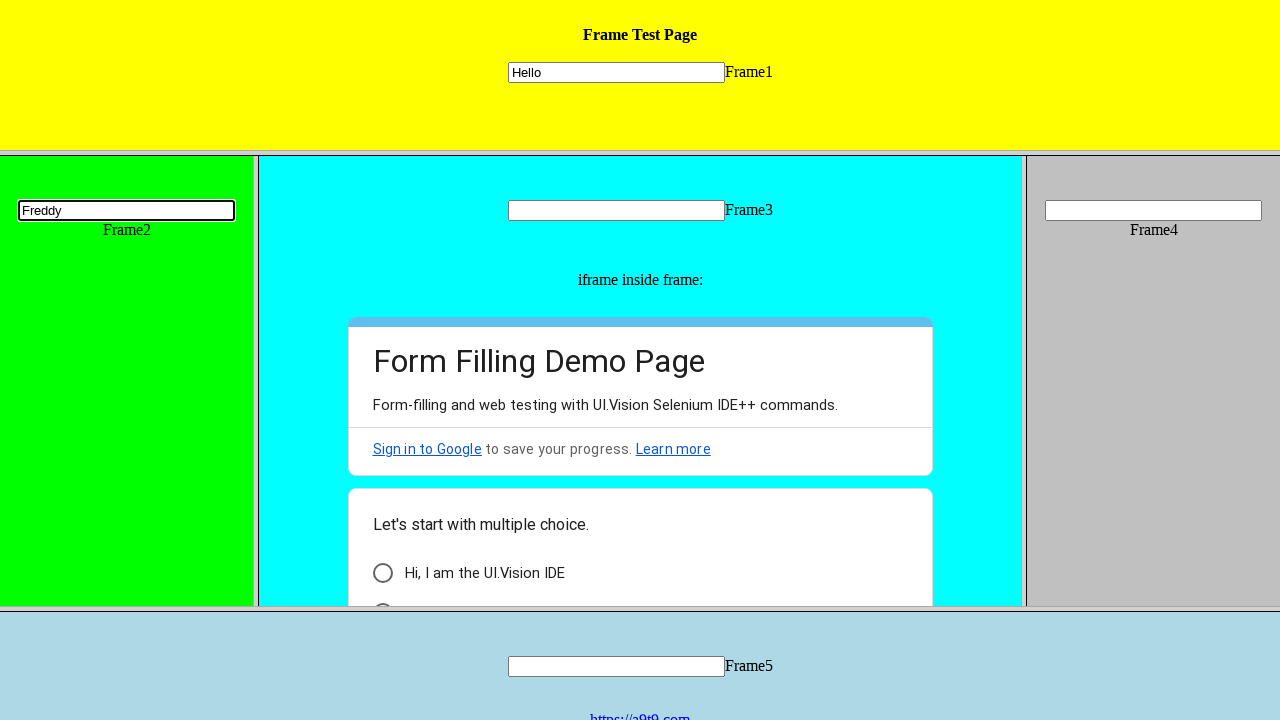